Tests that clicking Clear completed removes completed items from the list

Starting URL: https://demo.playwright.dev/todomvc

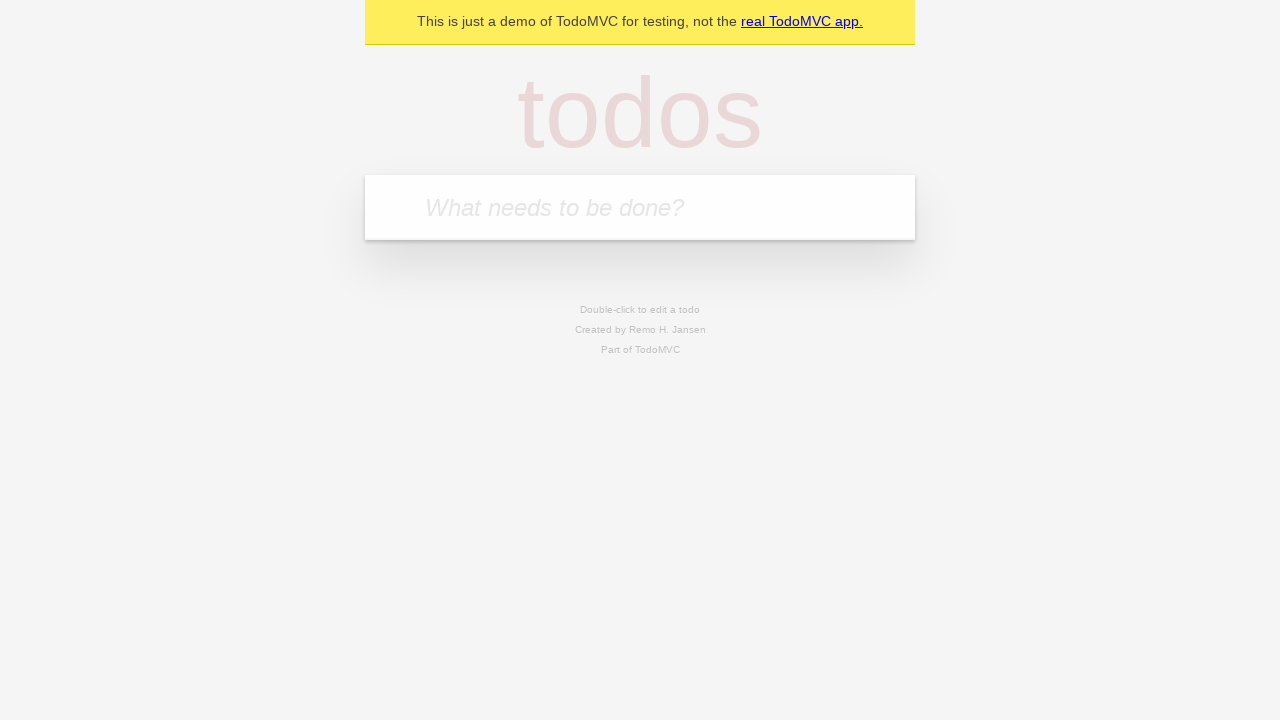

Filled todo input with 'buy some cheese' on internal:attr=[placeholder="What needs to be done?"i]
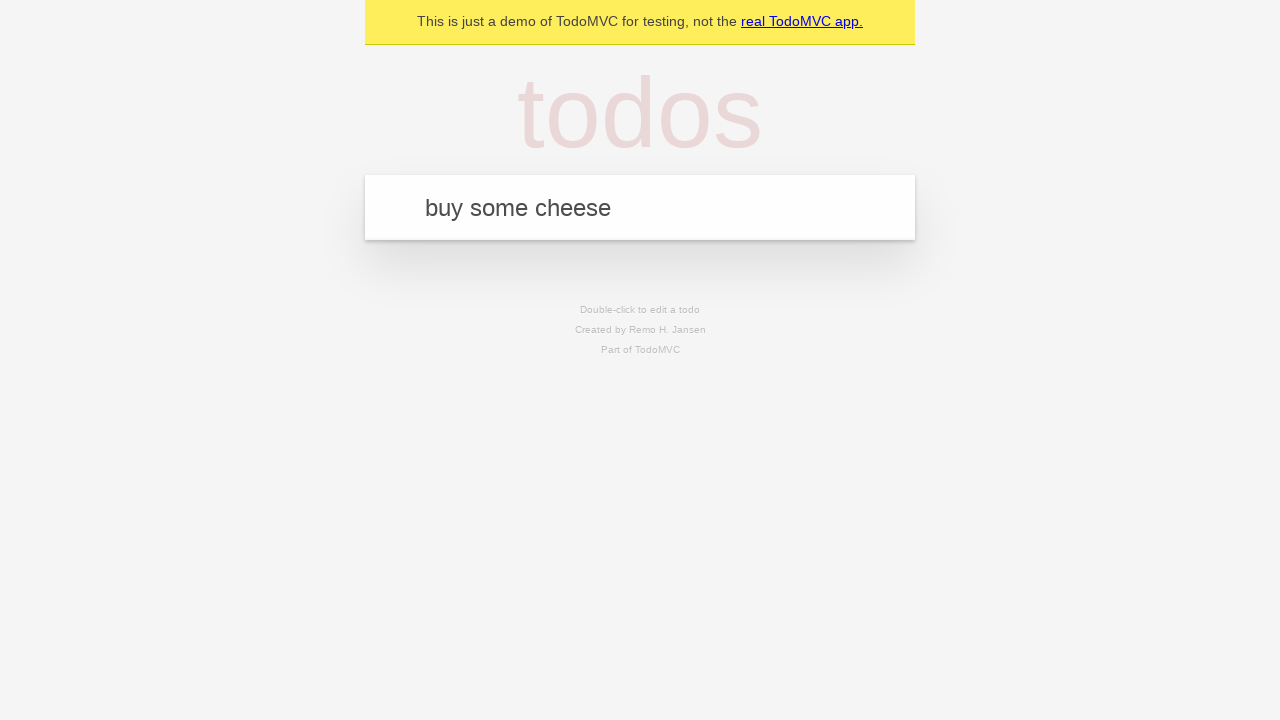

Pressed Enter to add first todo on internal:attr=[placeholder="What needs to be done?"i]
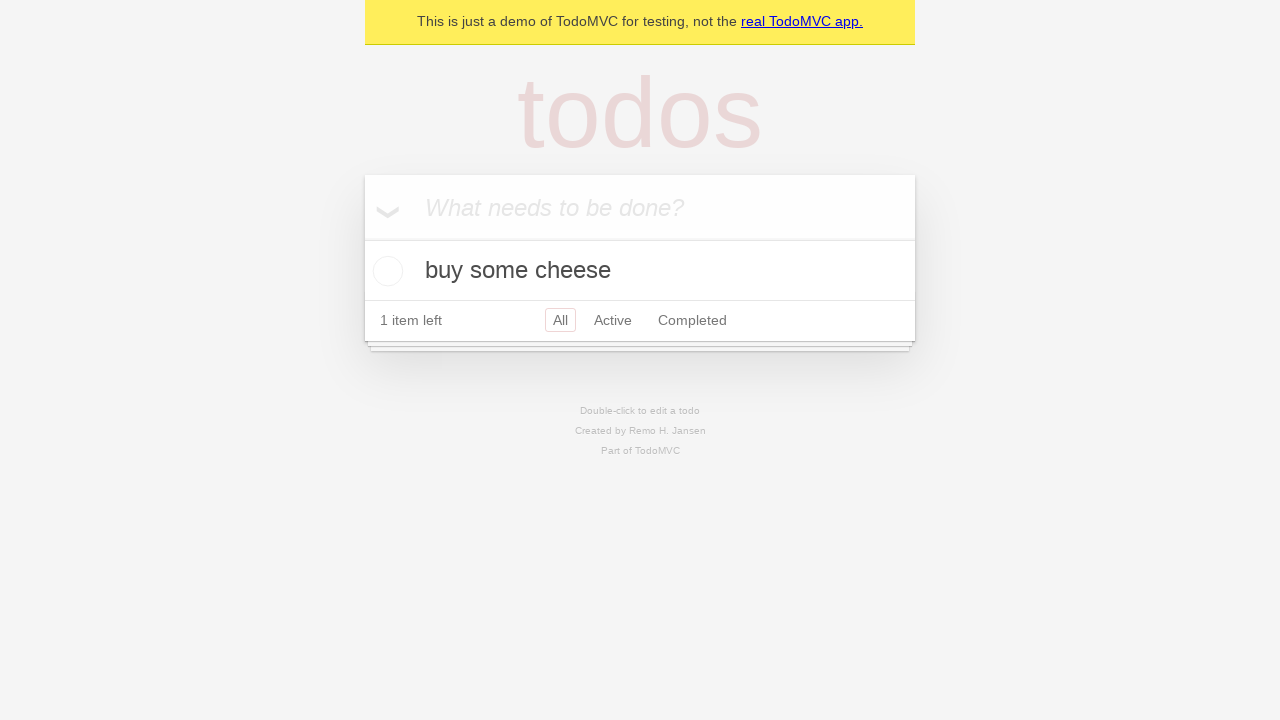

Filled todo input with 'feed the cat' on internal:attr=[placeholder="What needs to be done?"i]
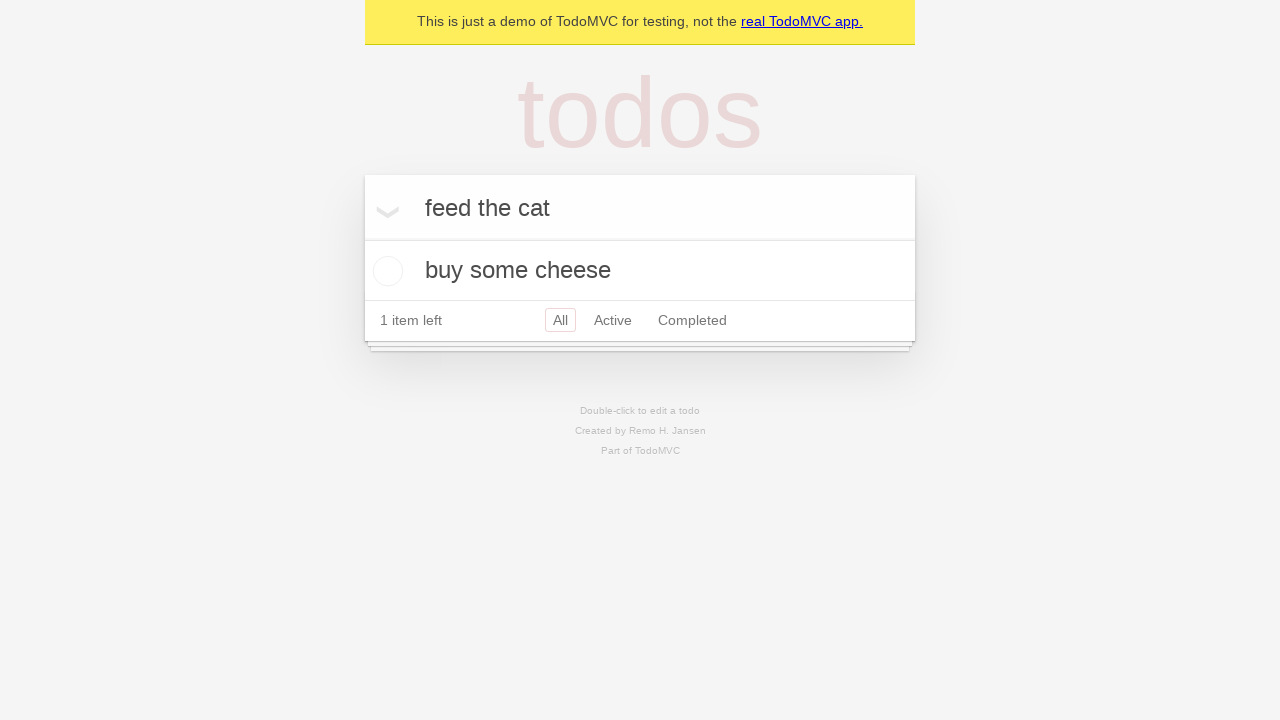

Pressed Enter to add second todo on internal:attr=[placeholder="What needs to be done?"i]
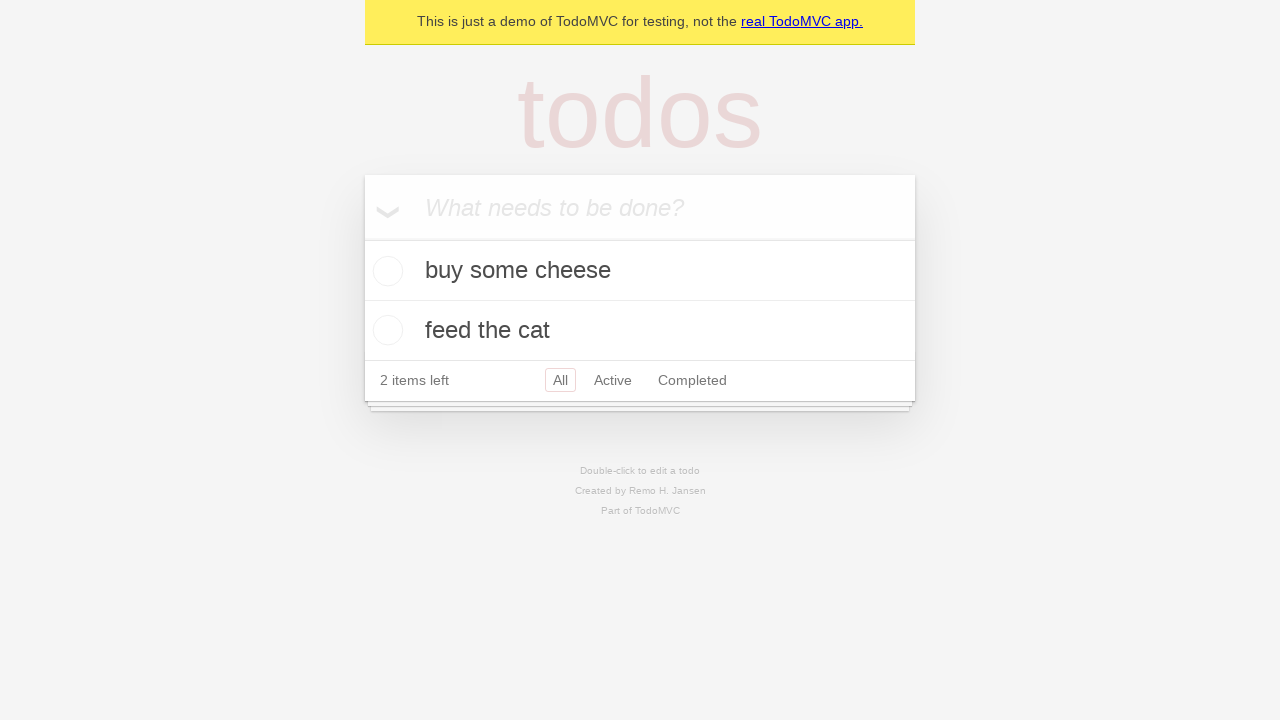

Filled todo input with 'book a doctors appointment' on internal:attr=[placeholder="What needs to be done?"i]
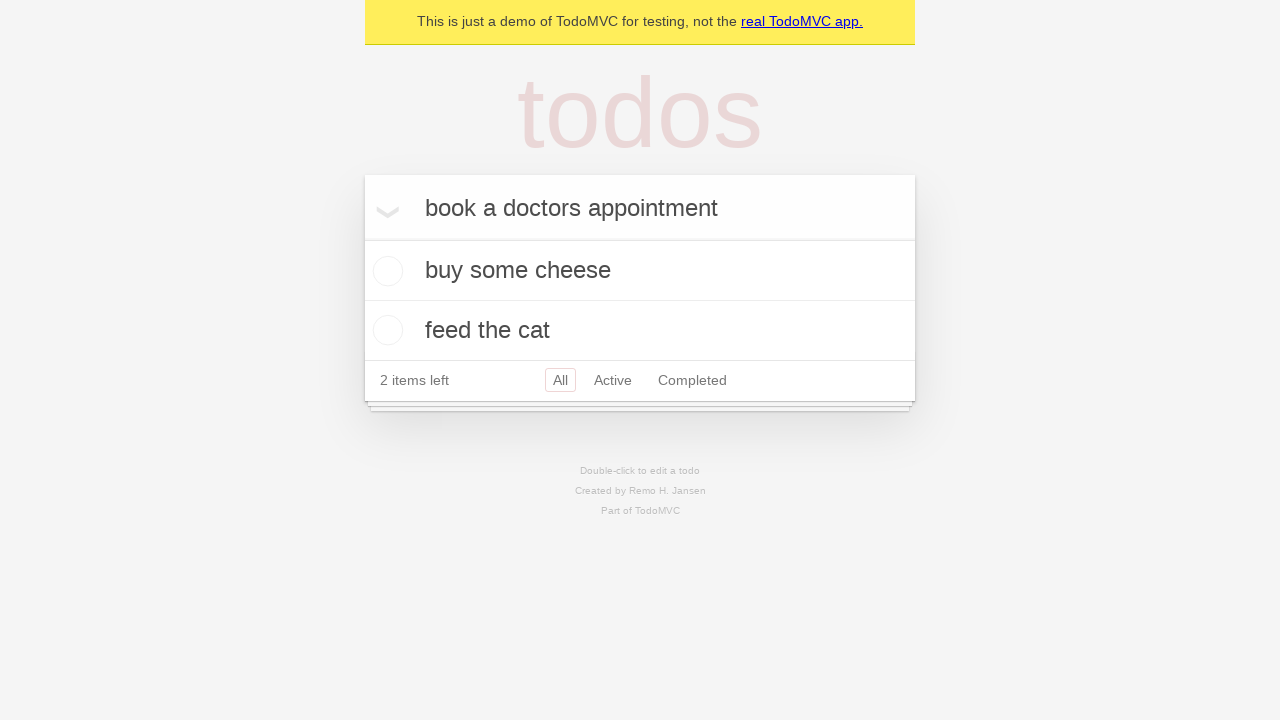

Pressed Enter to add third todo on internal:attr=[placeholder="What needs to be done?"i]
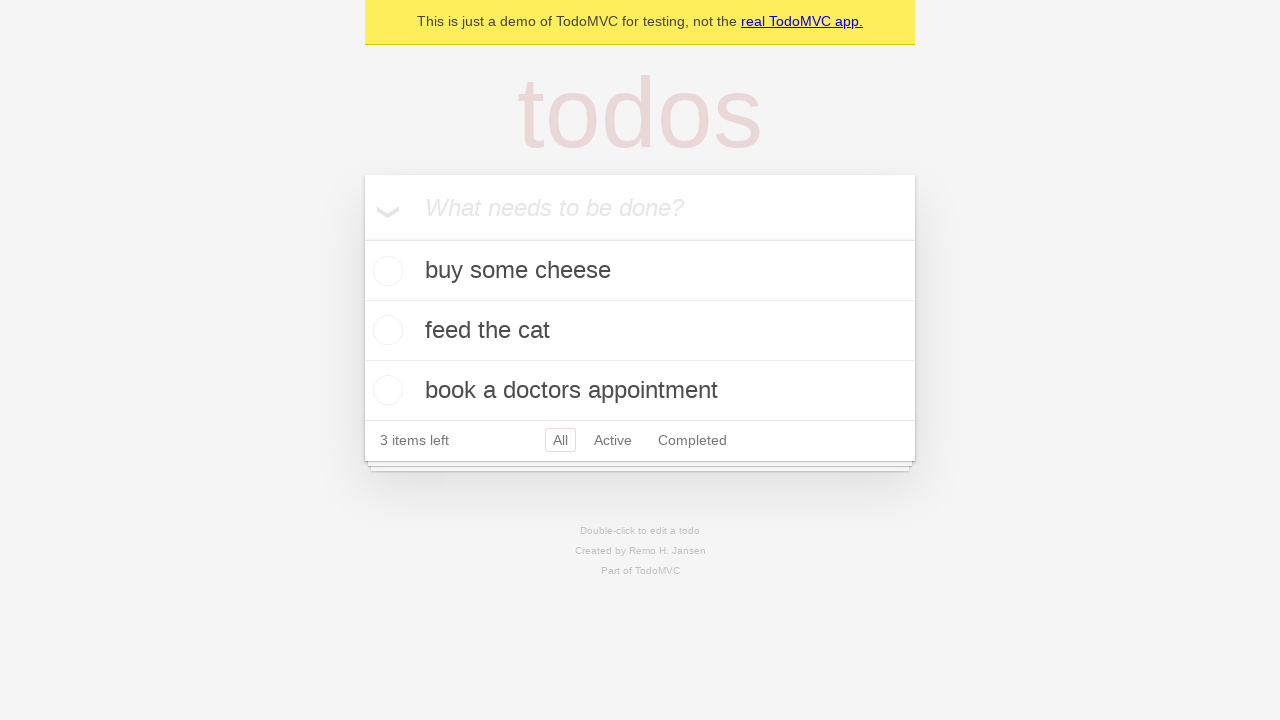

Checked the second todo item to mark it as completed at (385, 330) on internal:testid=[data-testid="todo-item"s] >> nth=1 >> internal:role=checkbox
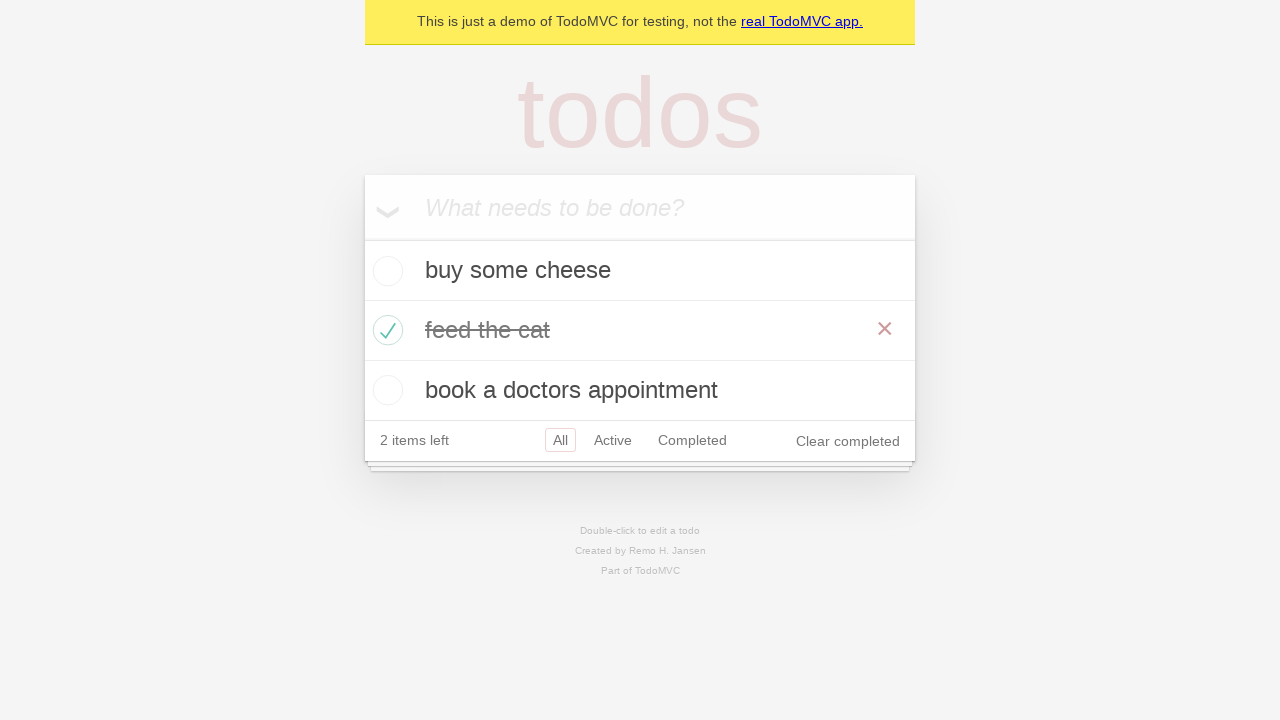

Clicked 'Clear completed' button to remove completed items at (848, 441) on internal:role=button[name="Clear completed"i]
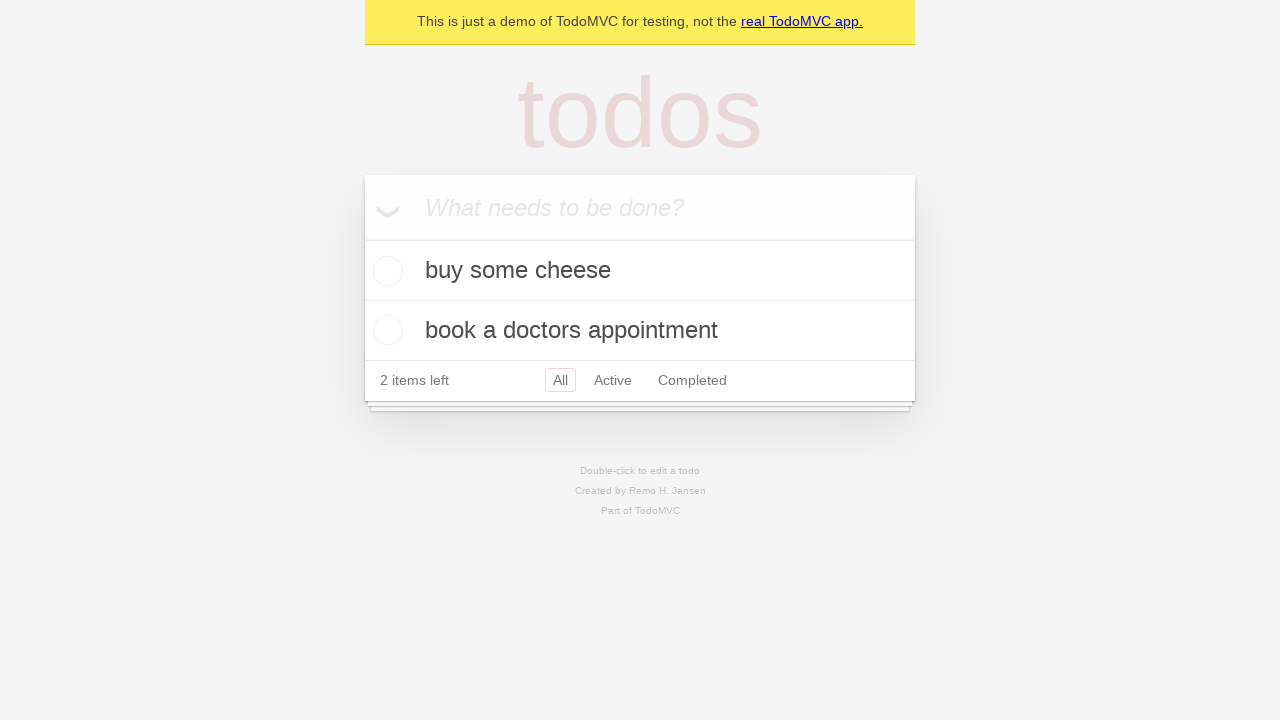

Verified completed todo was removed and 2 items remain in list
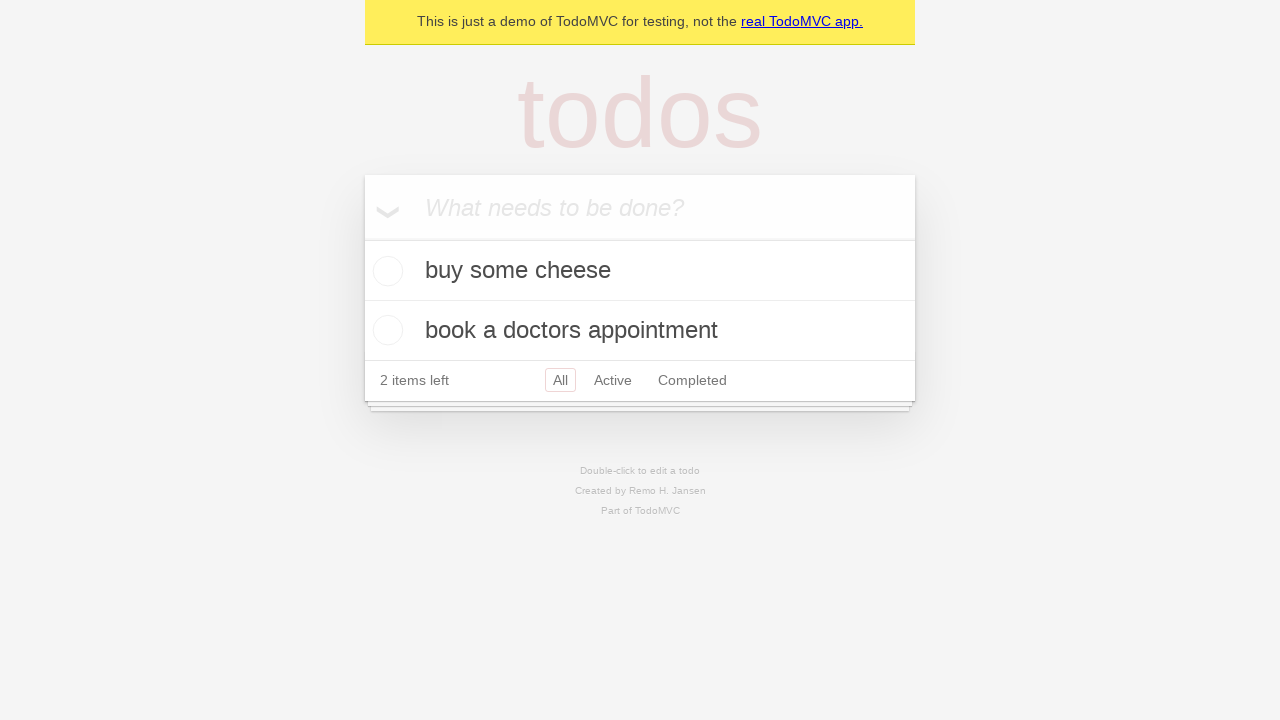

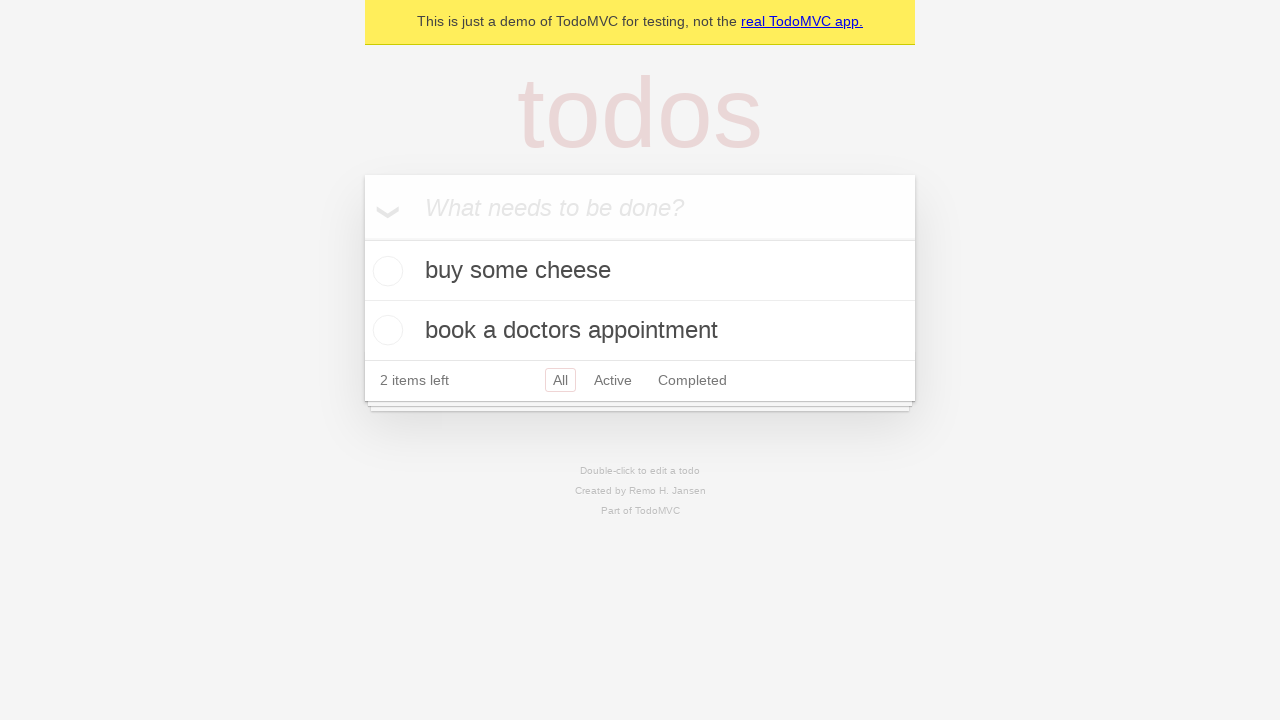